Tests various mouse events including single click, double click, and right-click (context click) on interactive elements on a mouse events demo page

Starting URL: https://training-support.net/webelements/mouse-events

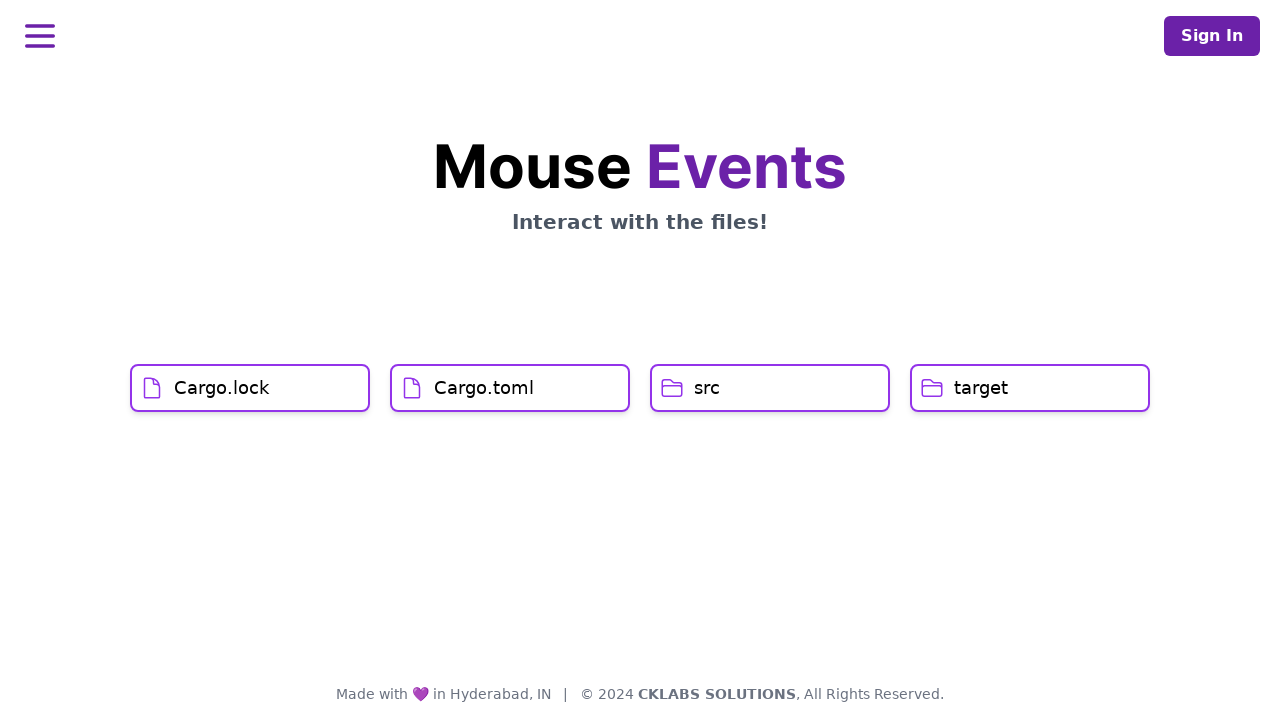

Navigated to mouse events demo page
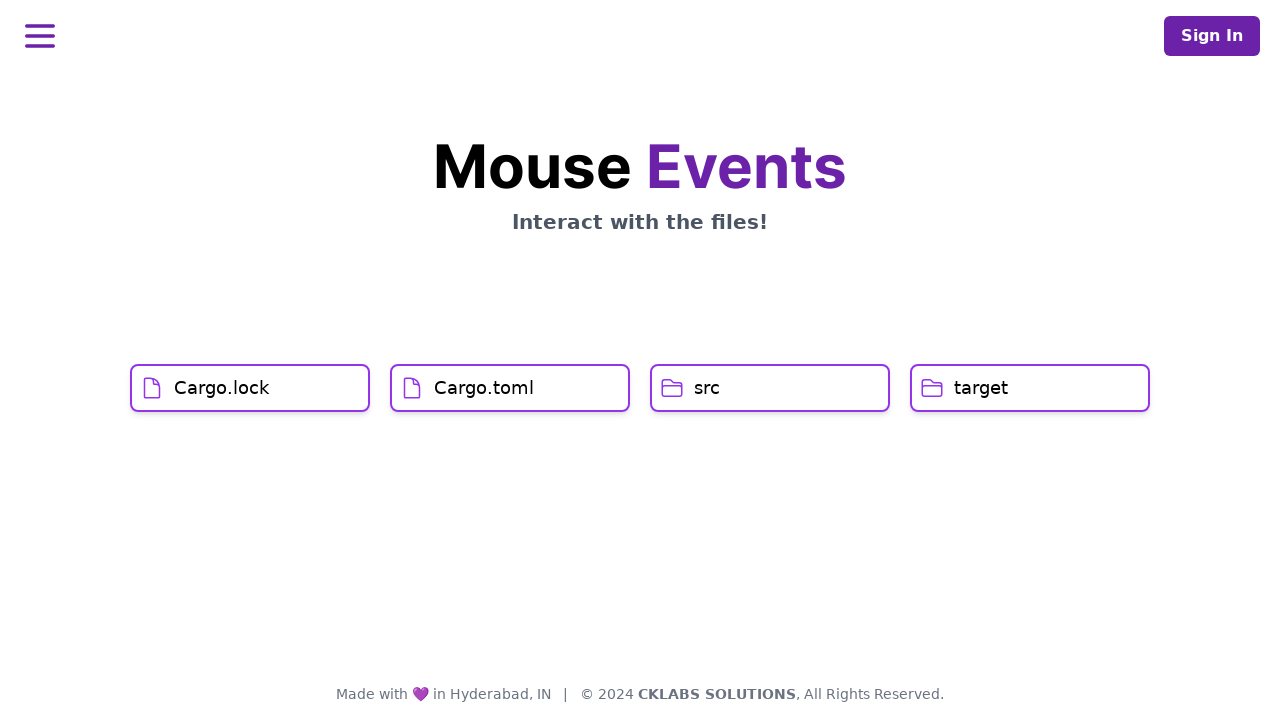

Single-clicked on Cargo.lock element at (222, 388) on xpath=//h1[text()='Cargo.lock']
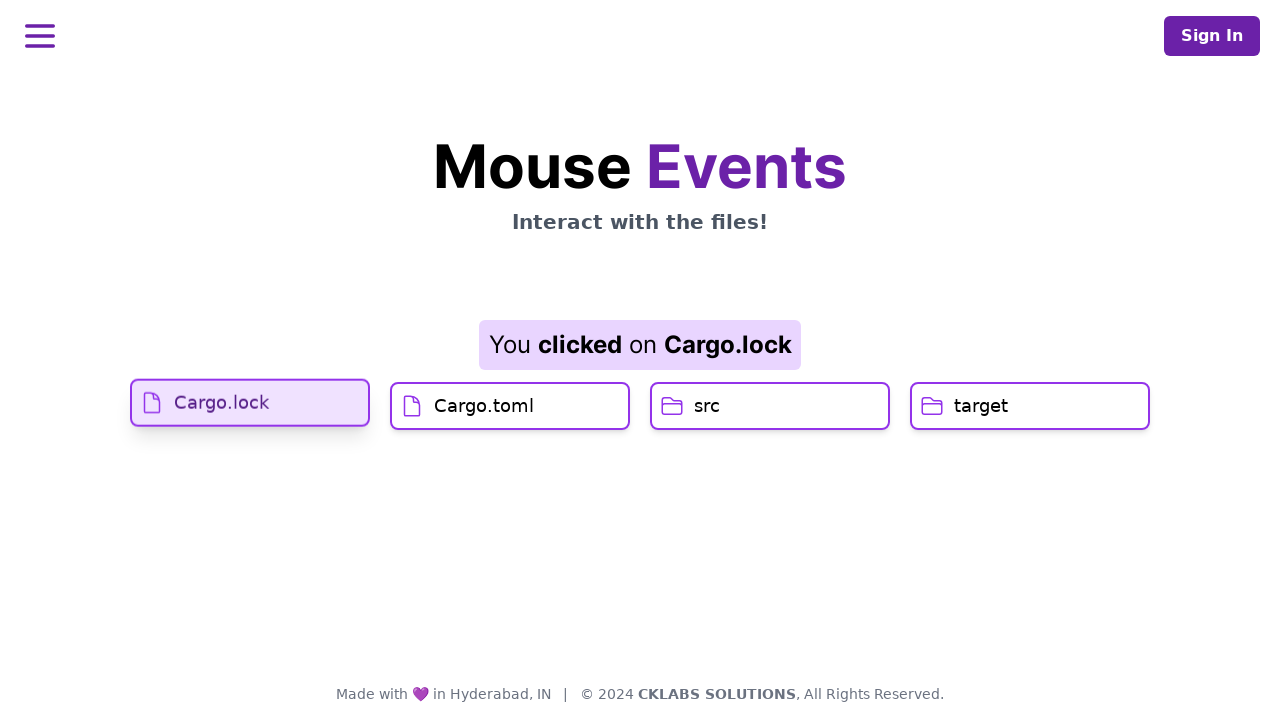

Single-clicked on Cargo.toml element at (484, 420) on xpath=//h1[text()='Cargo.toml']
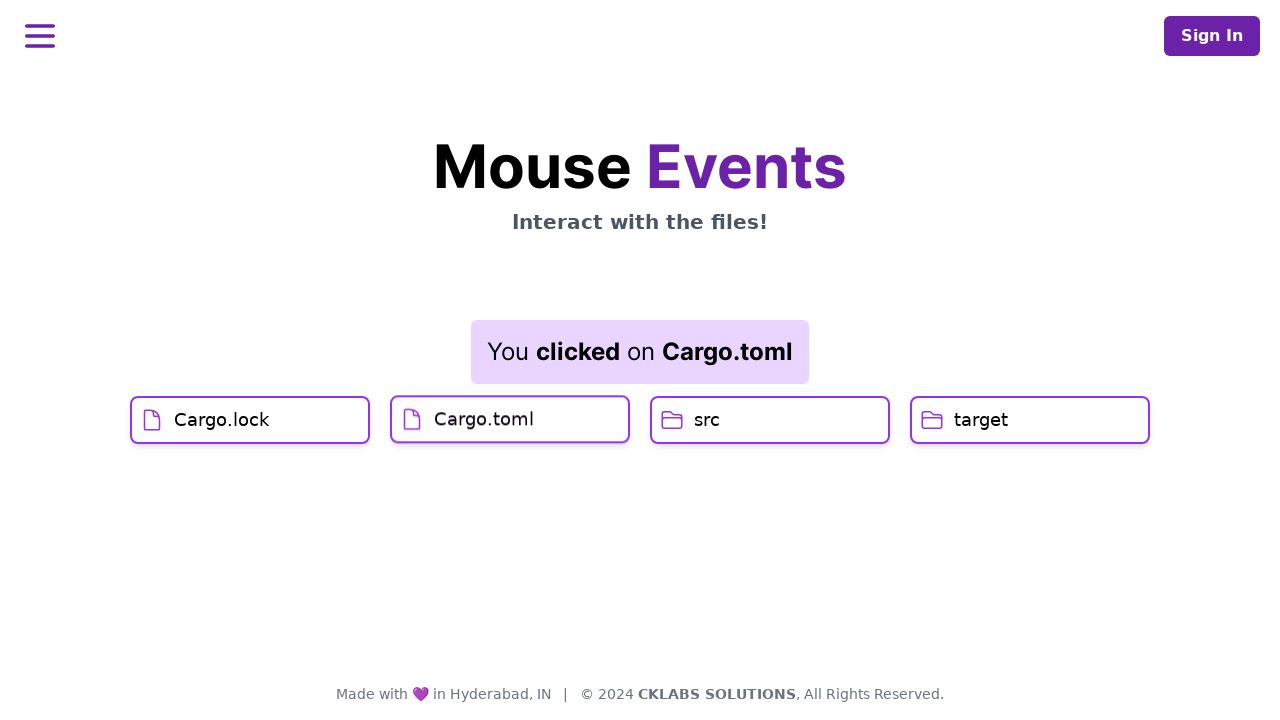

Result element loaded after Cargo.toml click
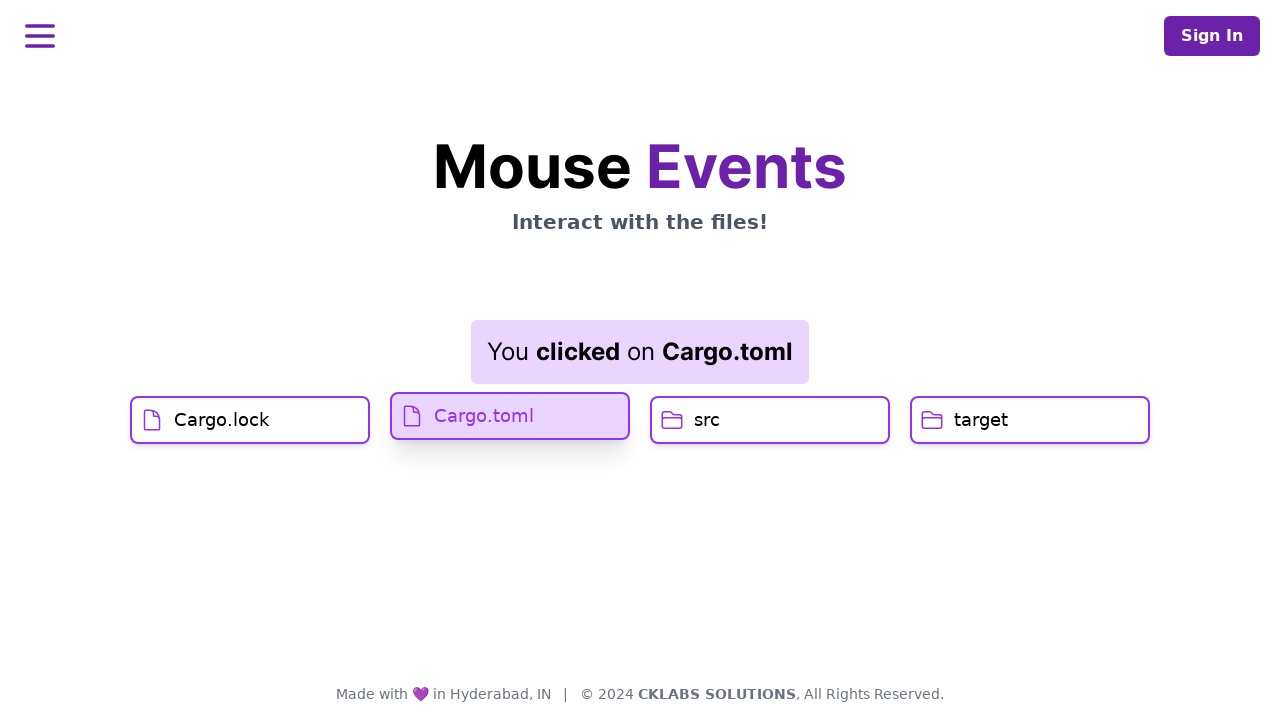

Double-clicked on src element at (707, 420) on xpath=//h1[text()='src']
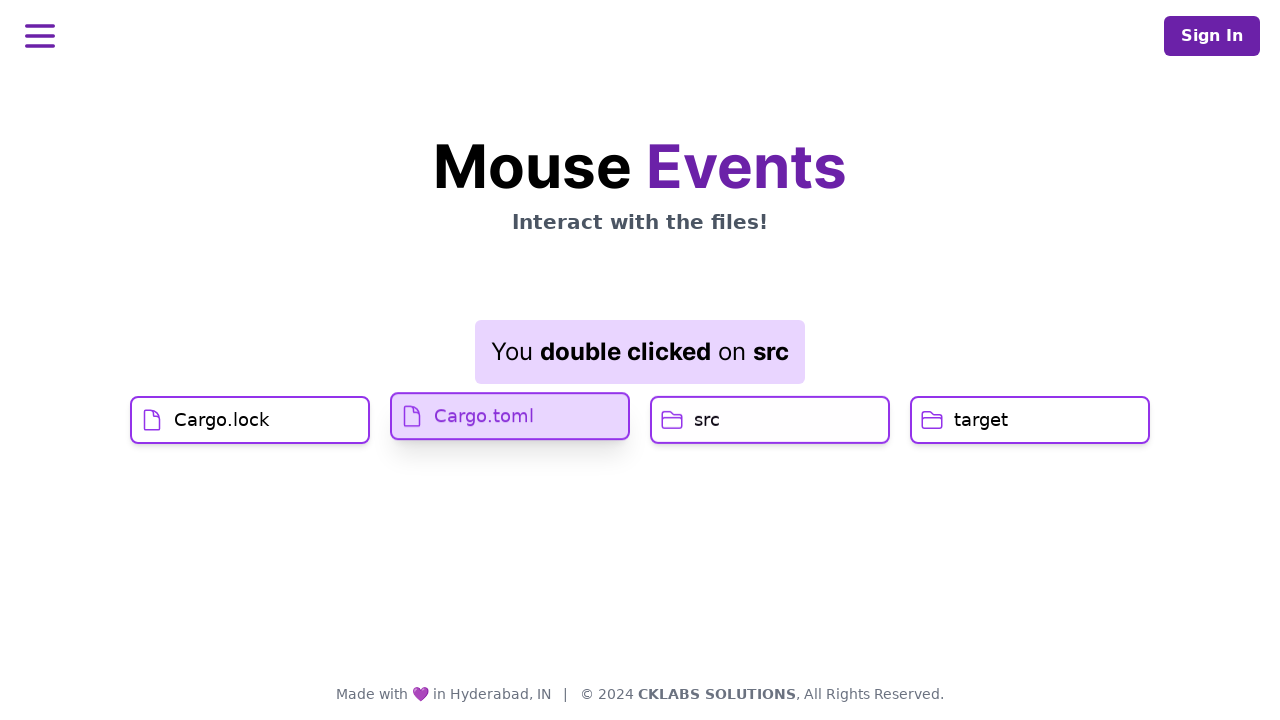

Right-clicked on target element to open context menu at (981, 420) on //h1[text()='target']
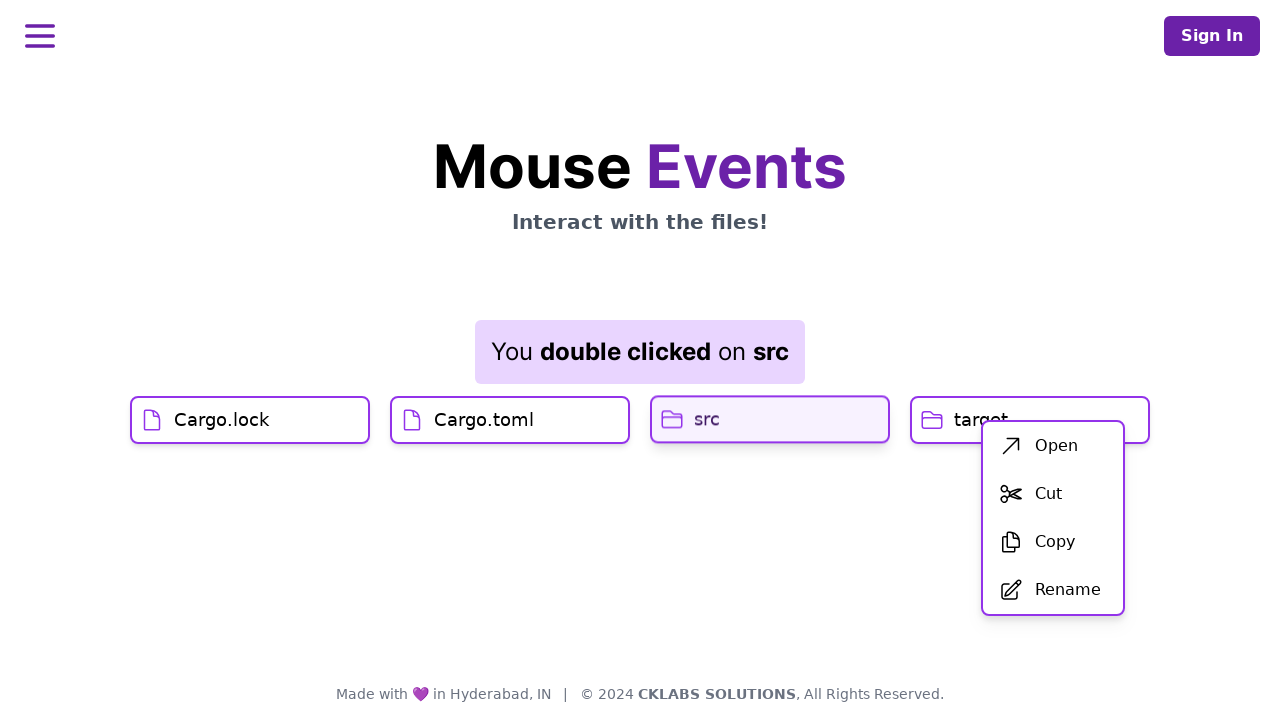

Clicked on Open option from context menu at (1056, 446) on xpath=//span[text()='Open']
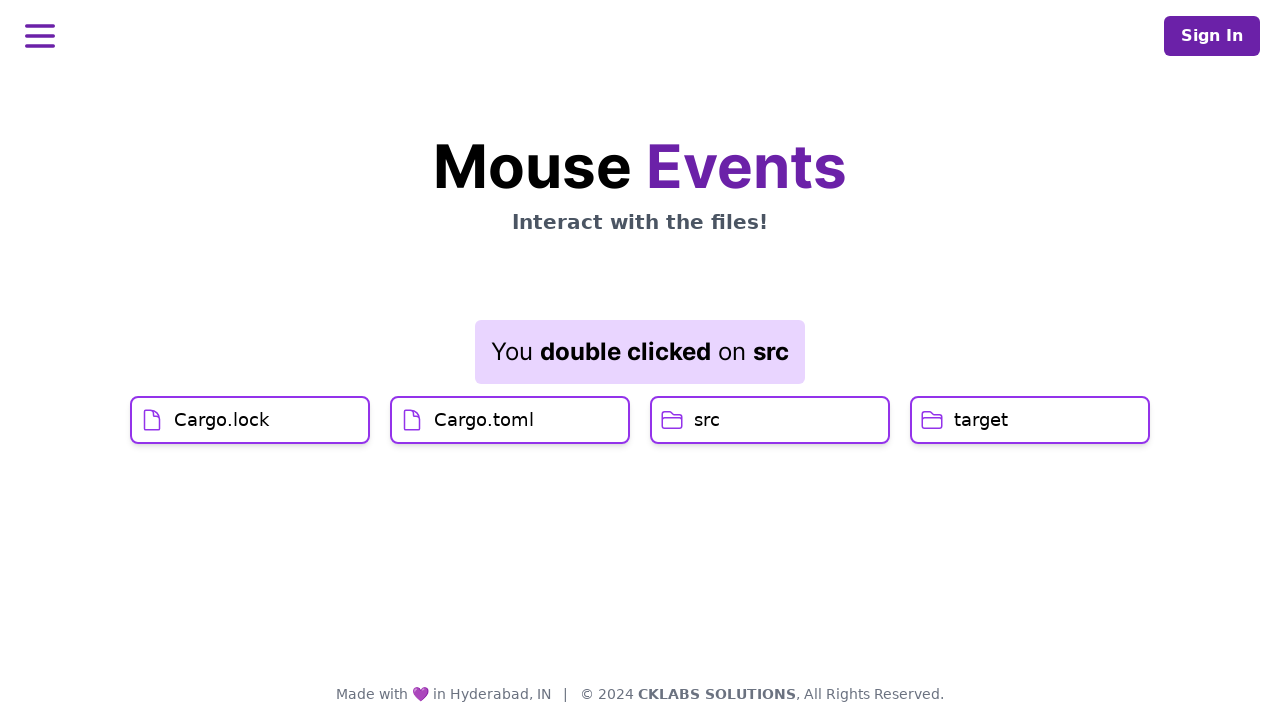

Result element loaded after context menu action
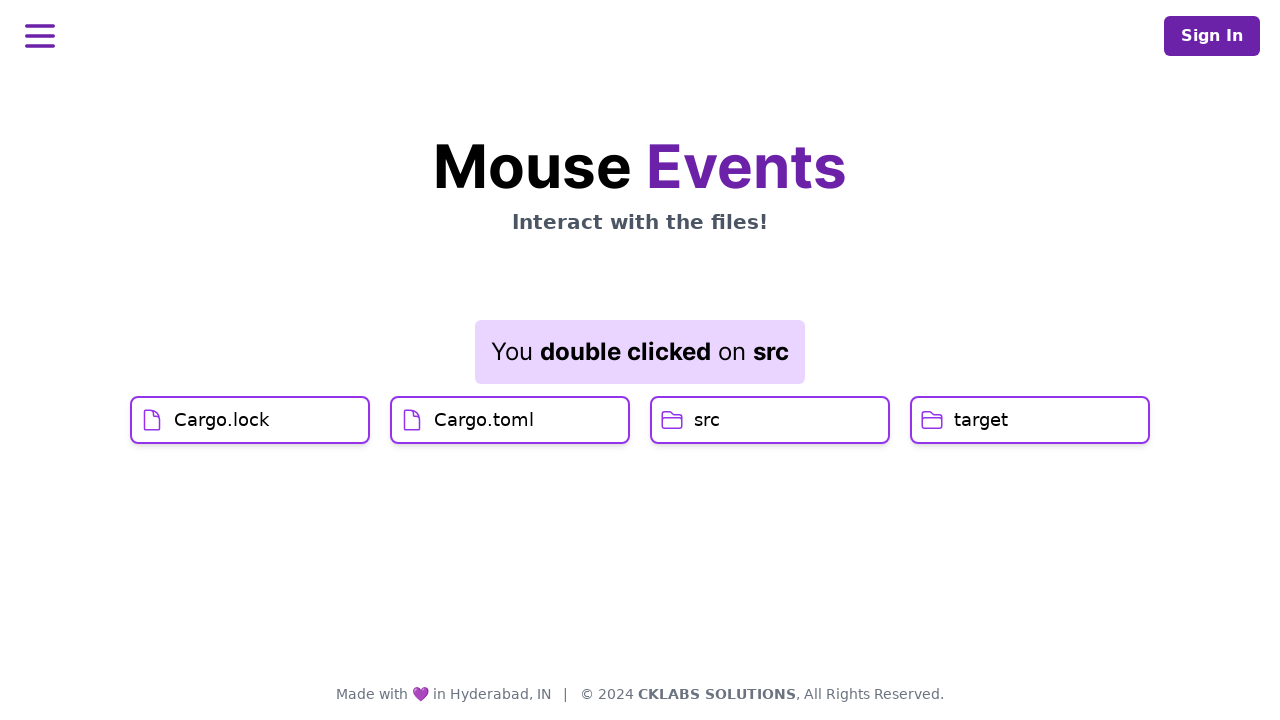

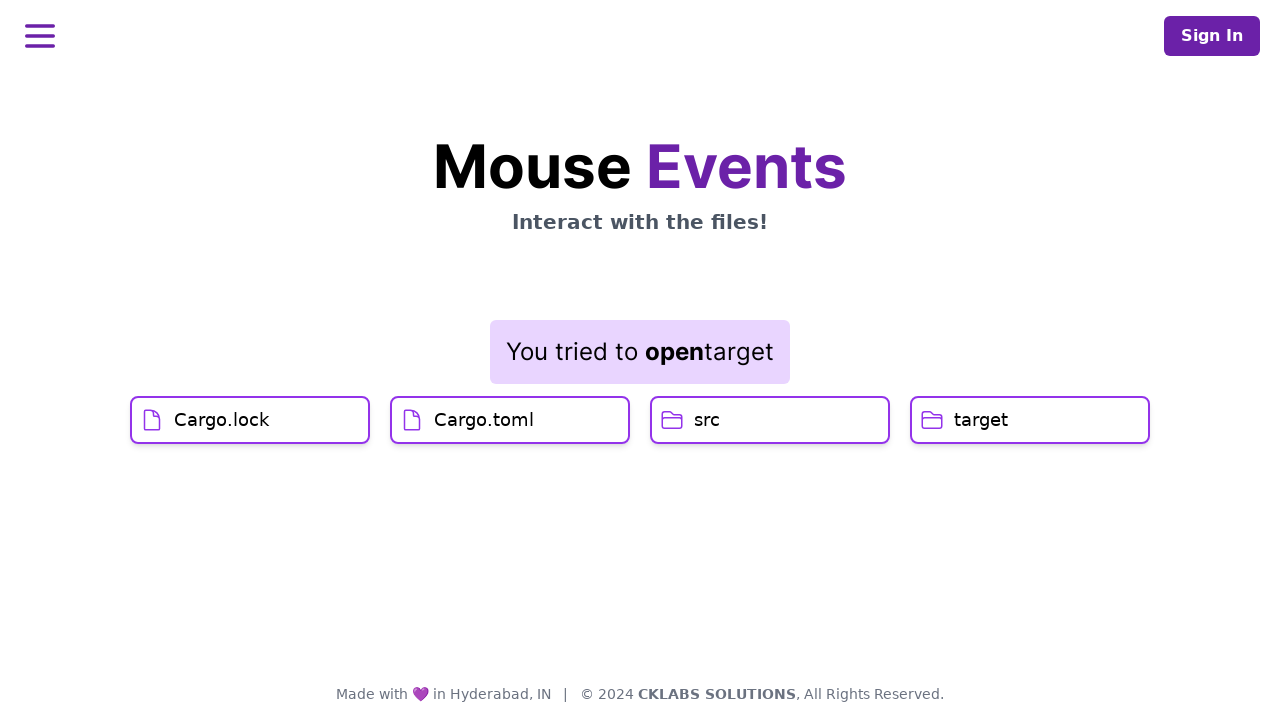